Tests table interaction by finding a specific row (Bach) and clicking its delete link

Starting URL: https://the-internet.herokuapp.com/tables

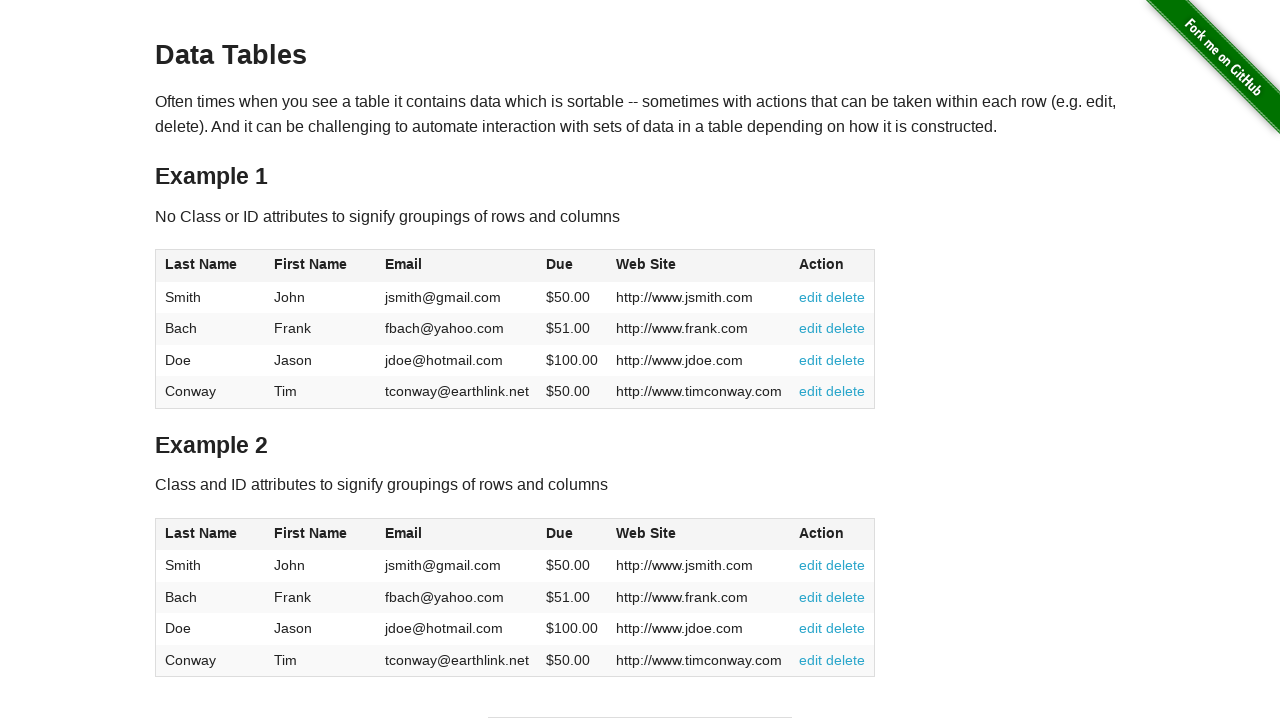

Retrieved all last names from table2
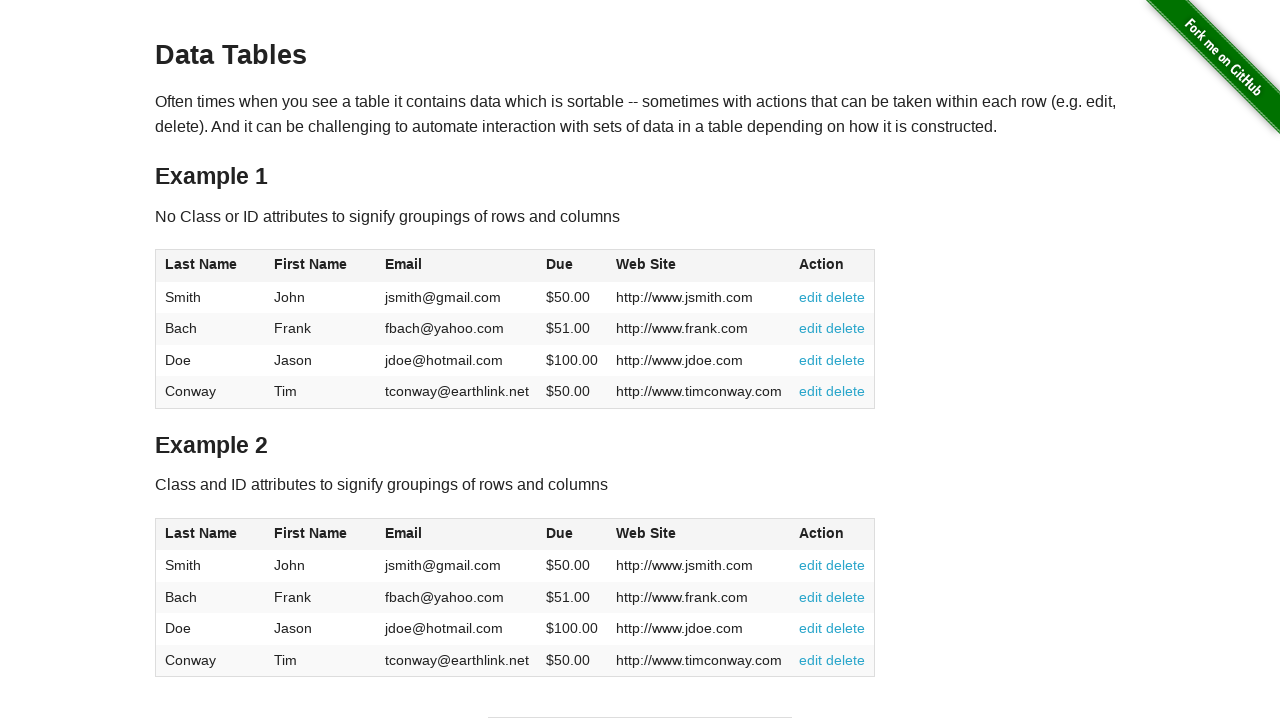

Found Bach at position 1
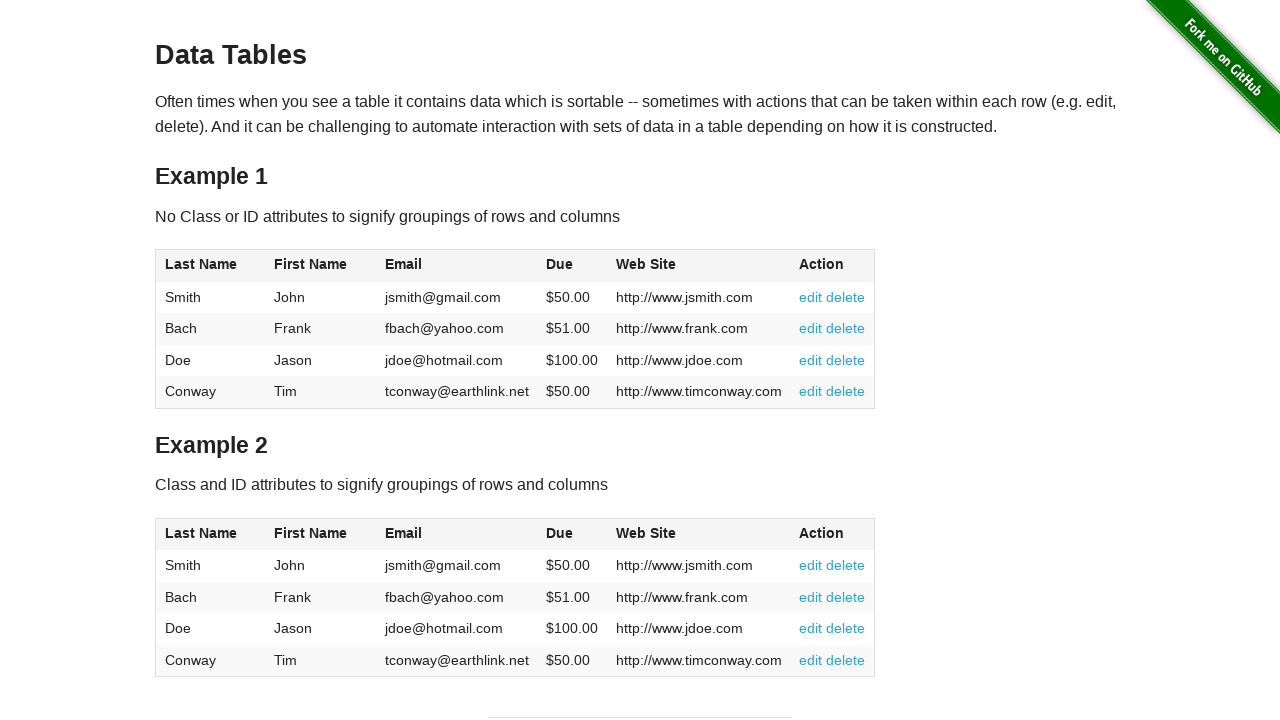

Clicked delete link for Bach's row at (846, 597) on #table2 > tbody td [href='#delete'] >> nth=1
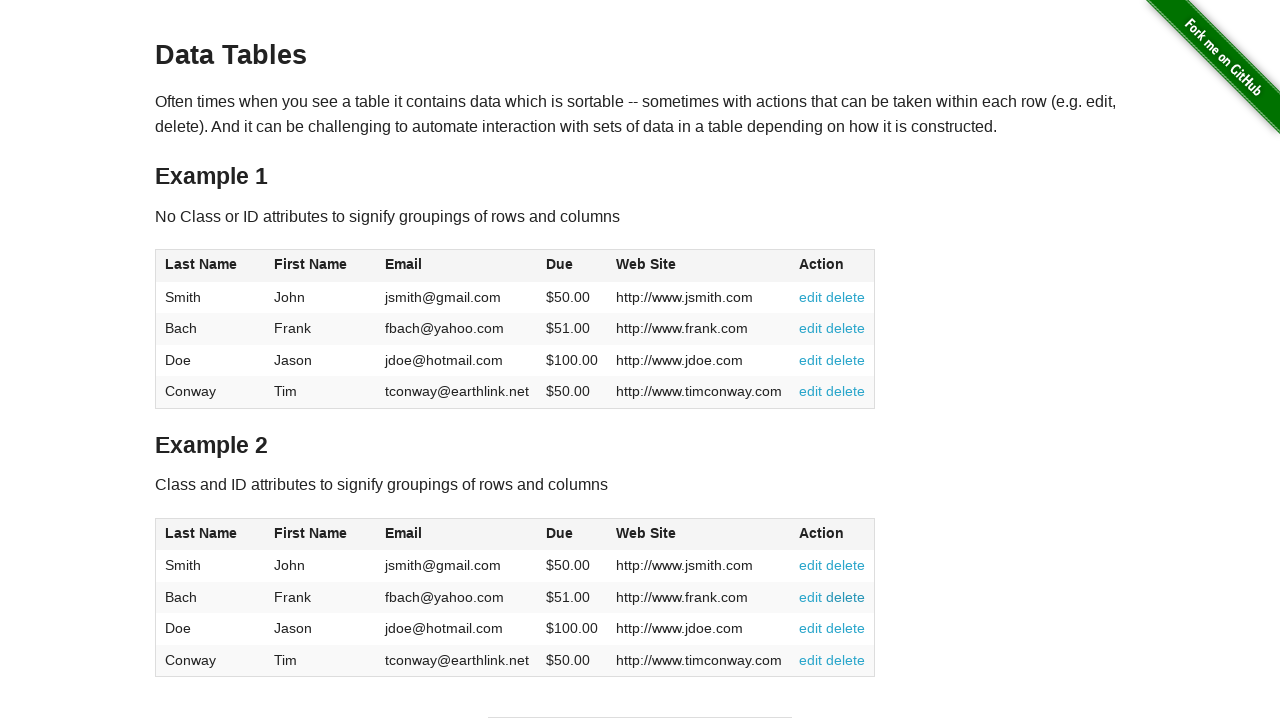

Verified URL changed to include #delete
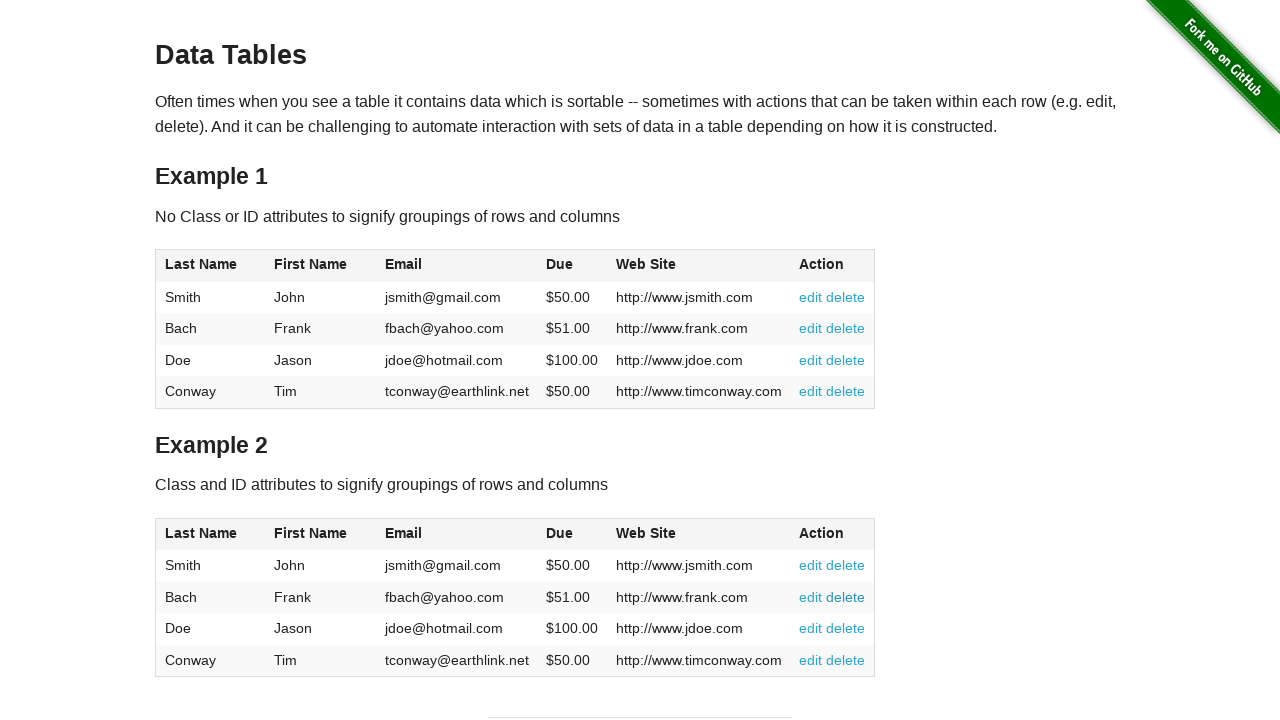

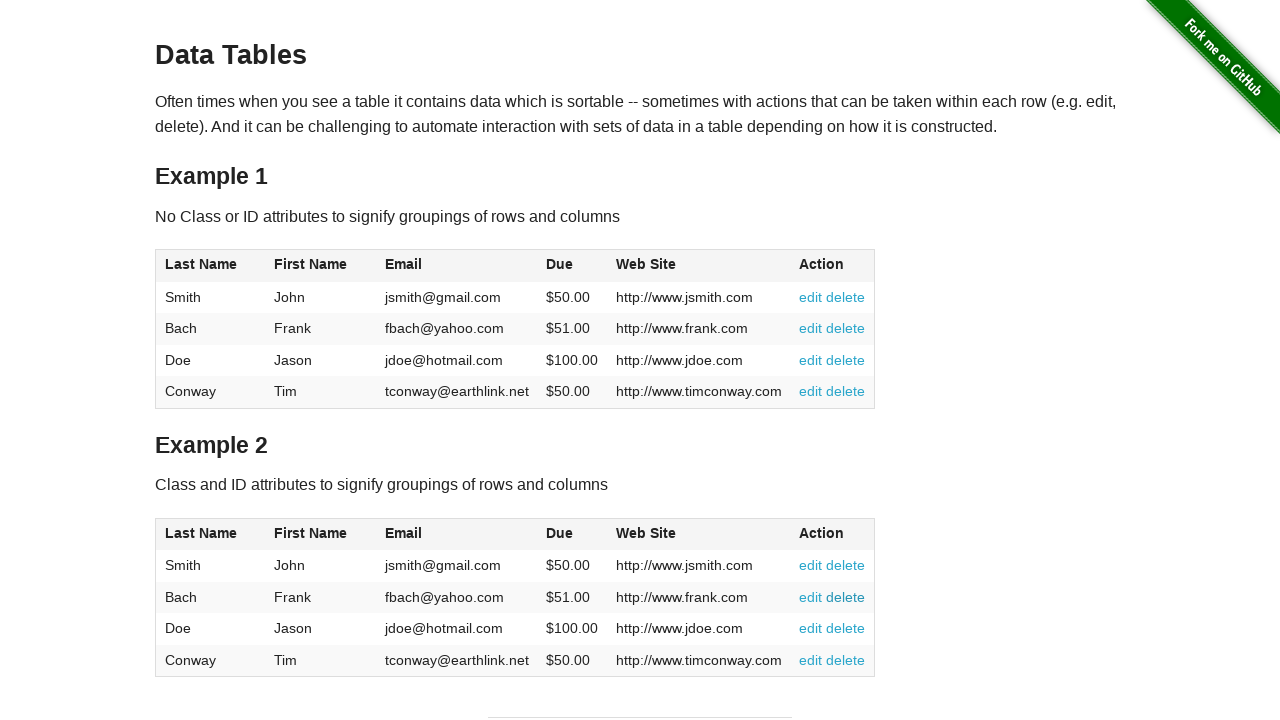